Tests right-click context menu functionality by opening a context menu, selecting Delete option, and handling the resulting alert dialog

Starting URL: https://swisnl.github.io/jQuery-contextMenu/demo.html

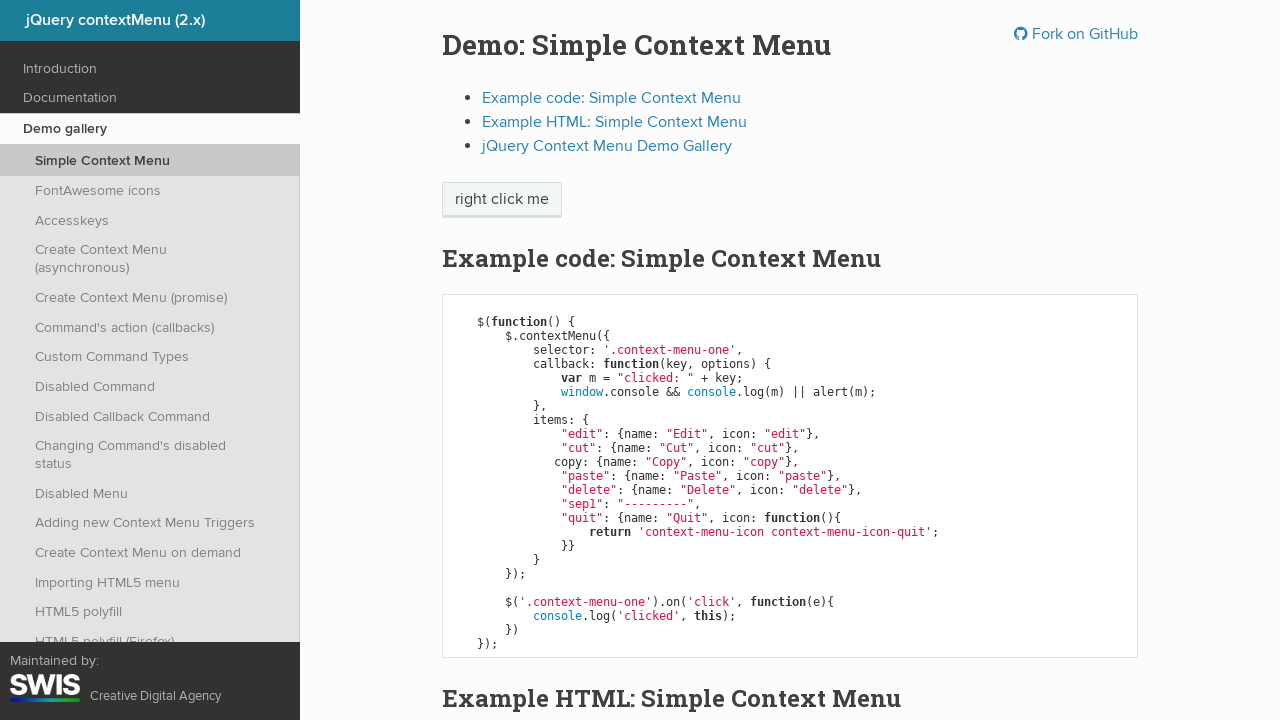

Navigated to jQuery contextMenu demo page
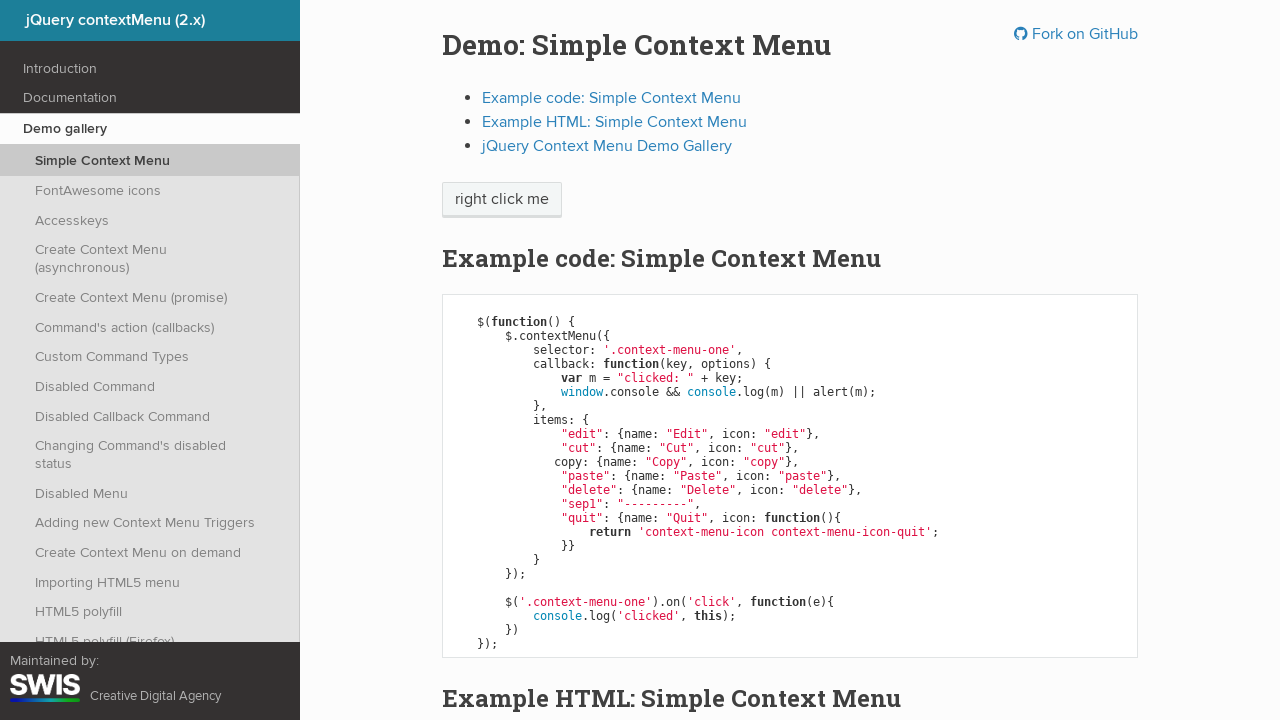

Right-clicked on 'right click me' element to open context menu at (502, 200) on //span[text()='right click me']
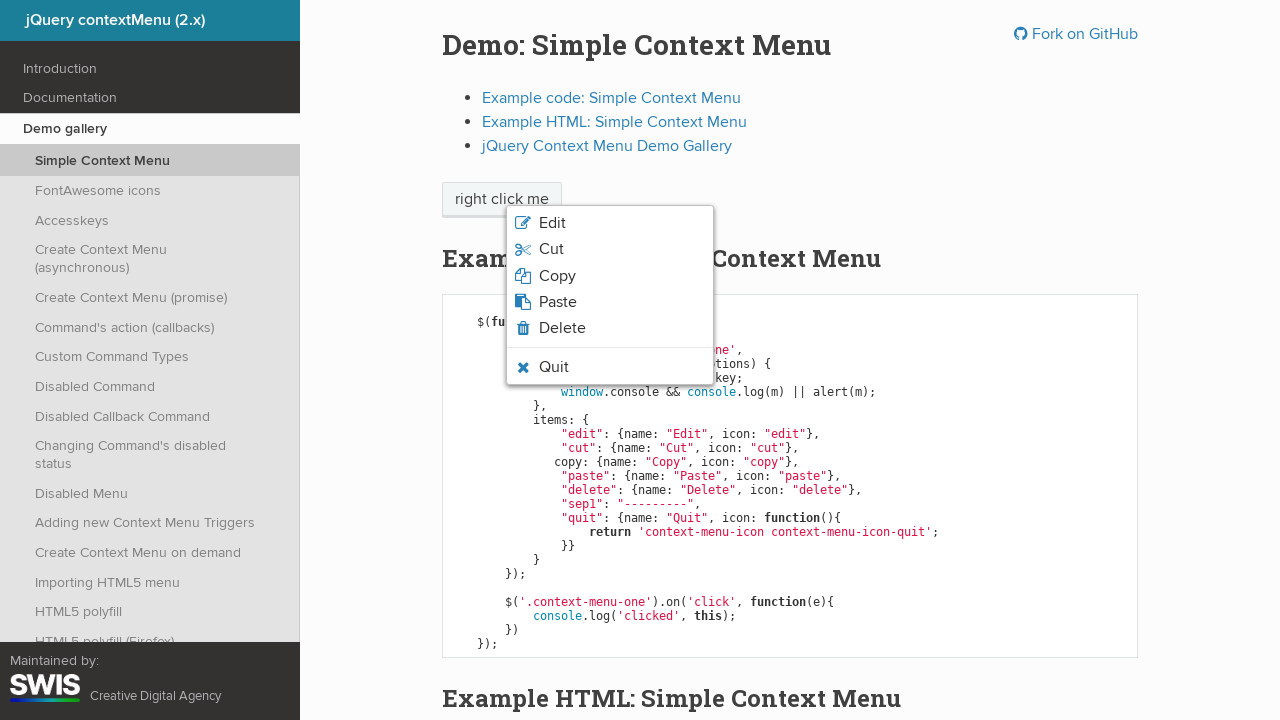

Clicked Delete option from context menu at (562, 328) on xpath=//span[text()='Delete']
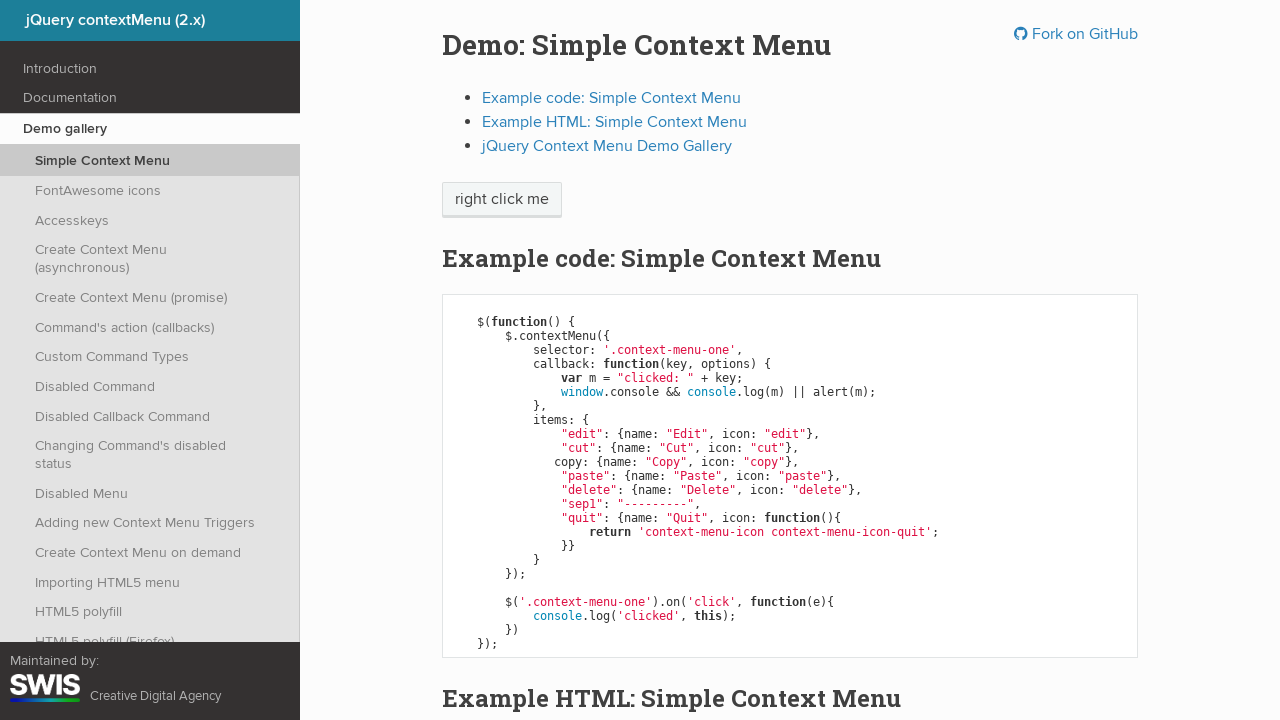

Alert dialog accepted
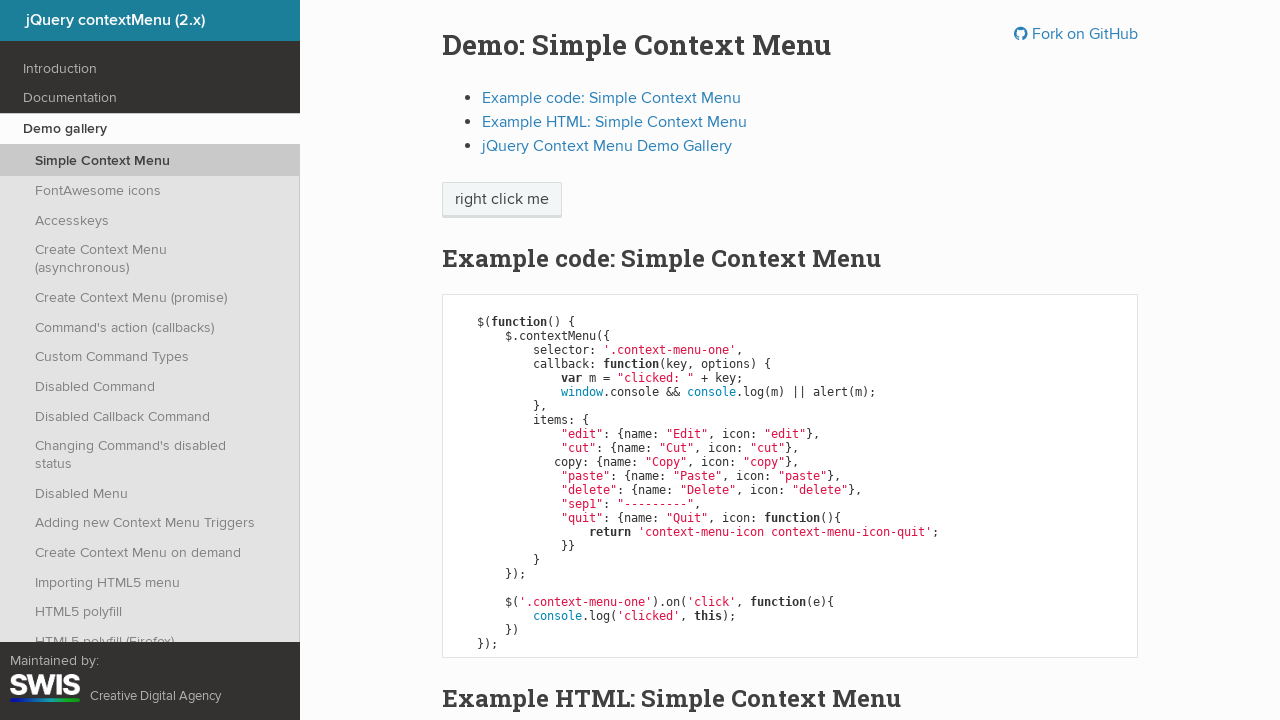

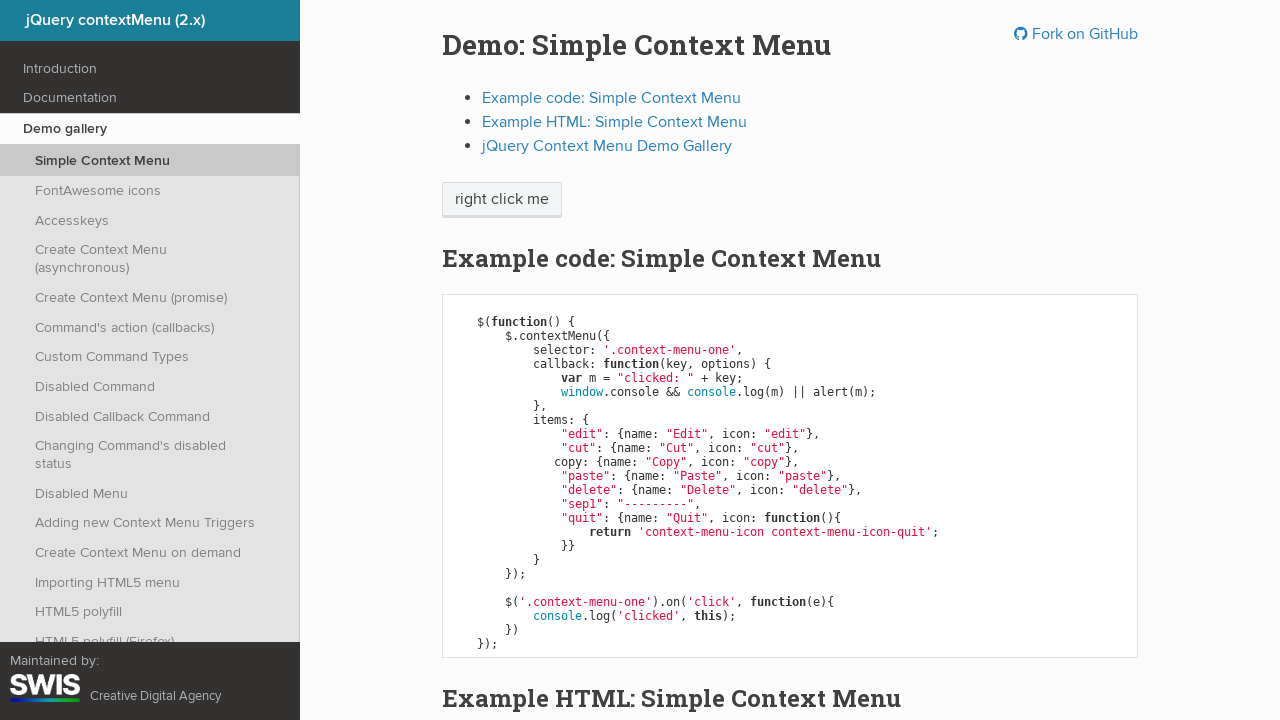